Tests a timed alert that appears after 5 seconds by clicking the trigger button and waiting for the alert to appear

Starting URL: https://demoqa.com/alerts

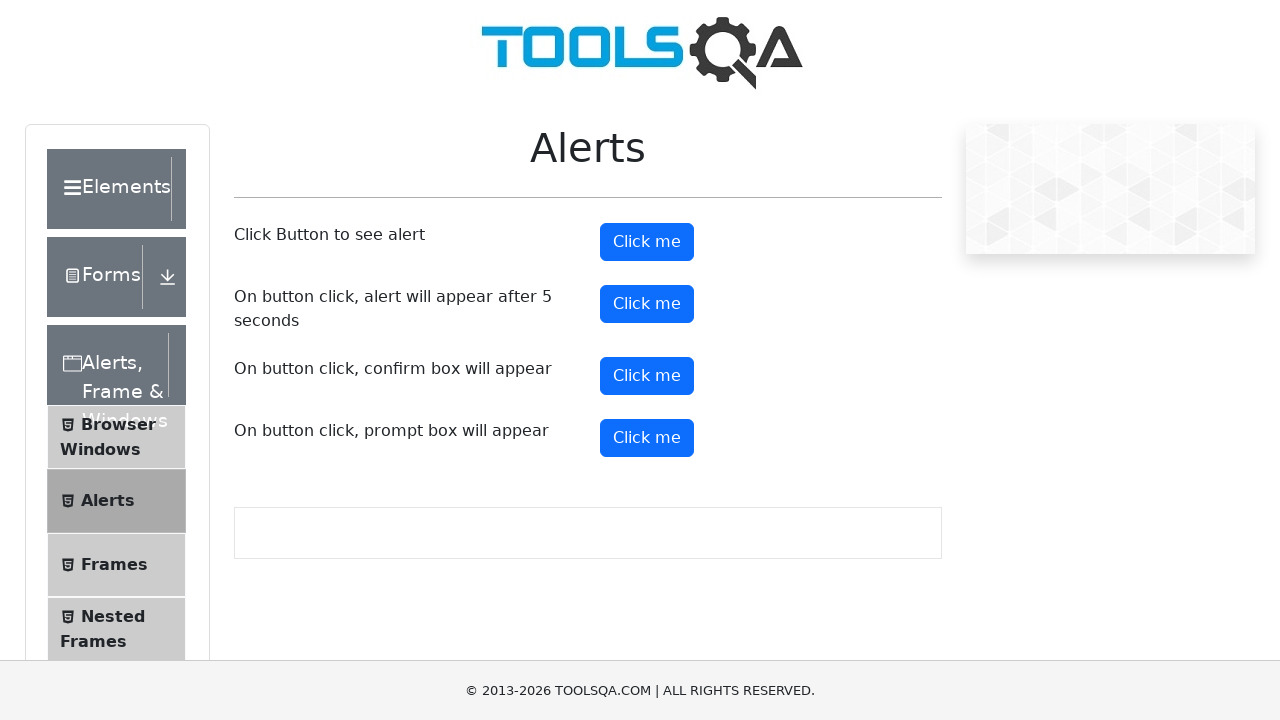

Set up dialog handler to accept alerts
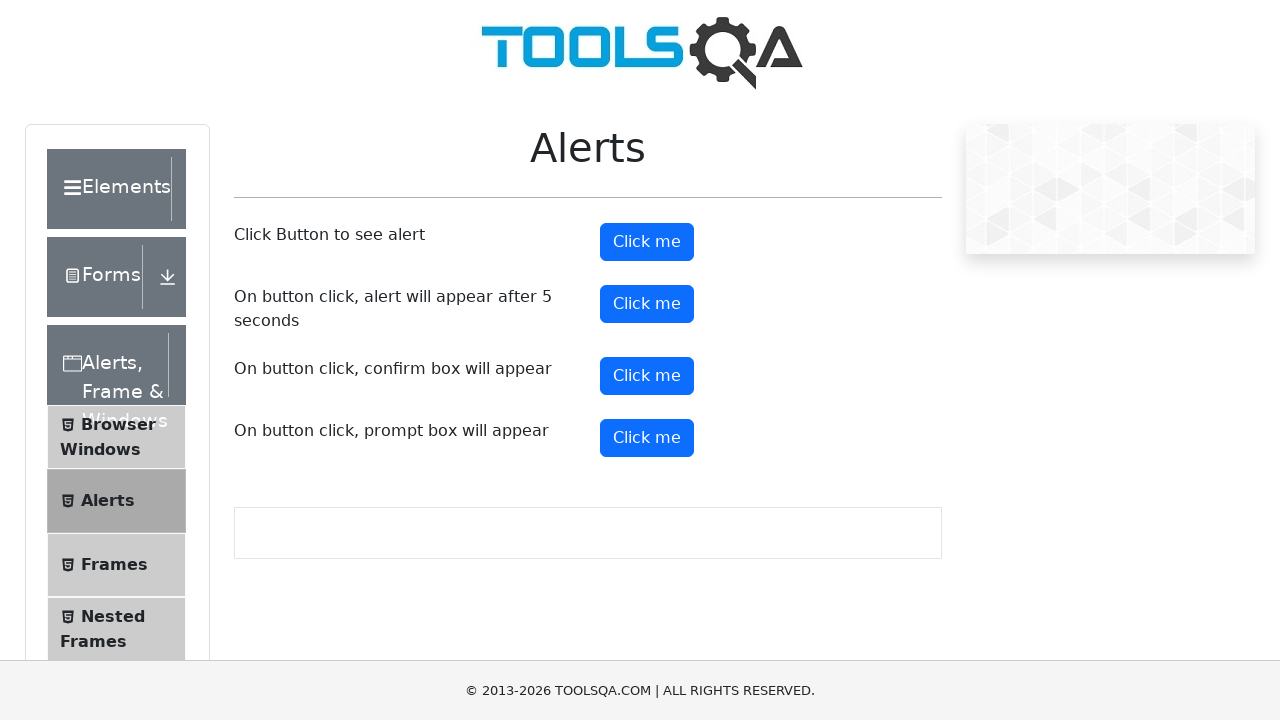

Clicked the timer alert button to trigger 5-second delayed alert at (647, 304) on #timerAlertButton
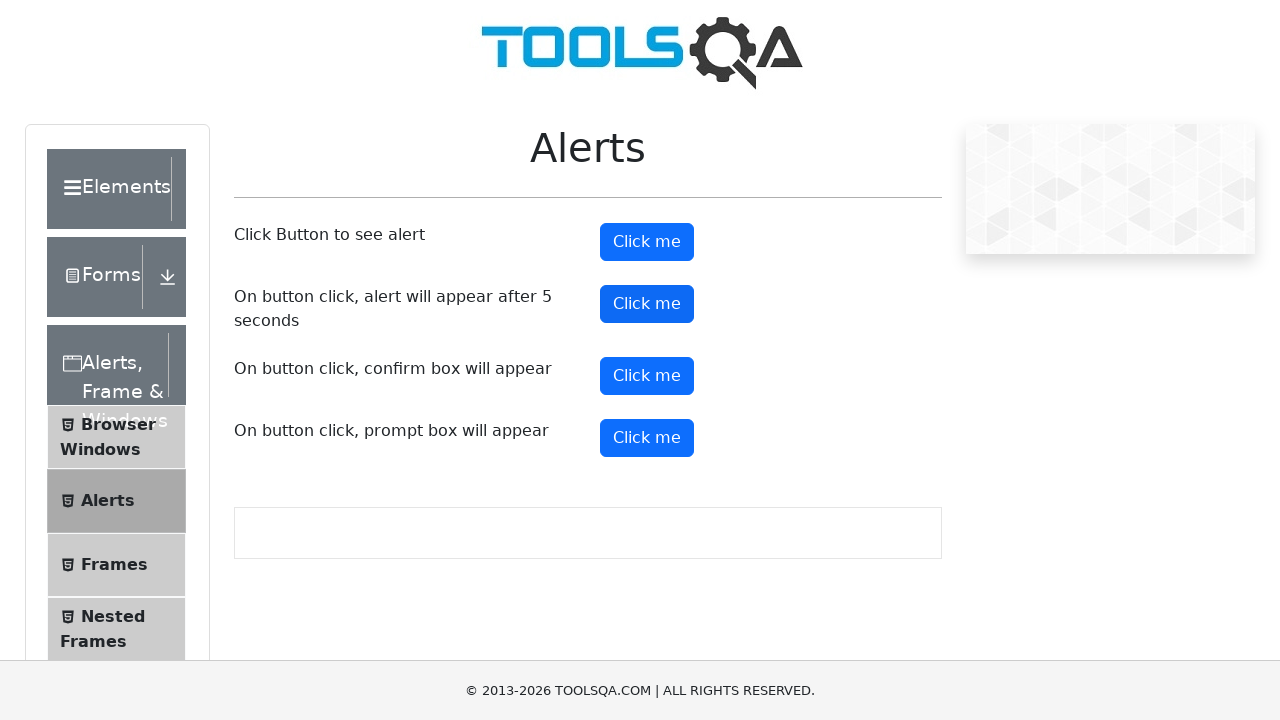

Waited 6 seconds for the timed alert to appear and be accepted
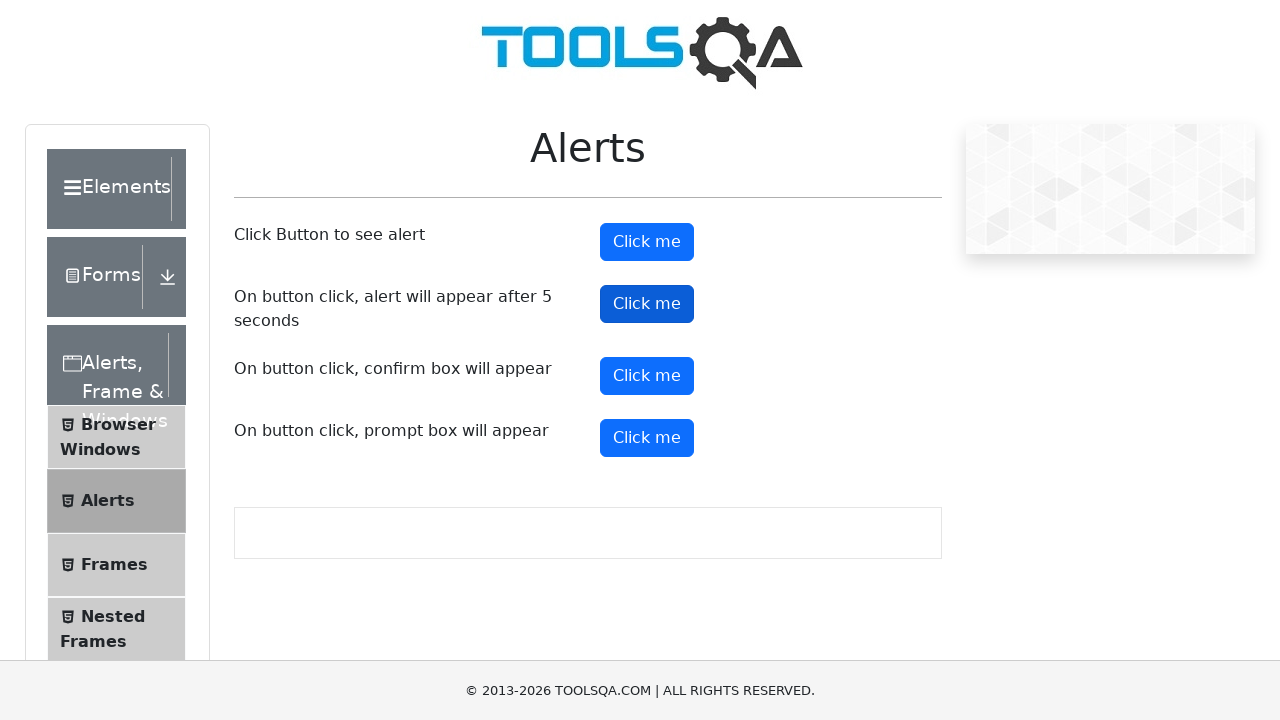

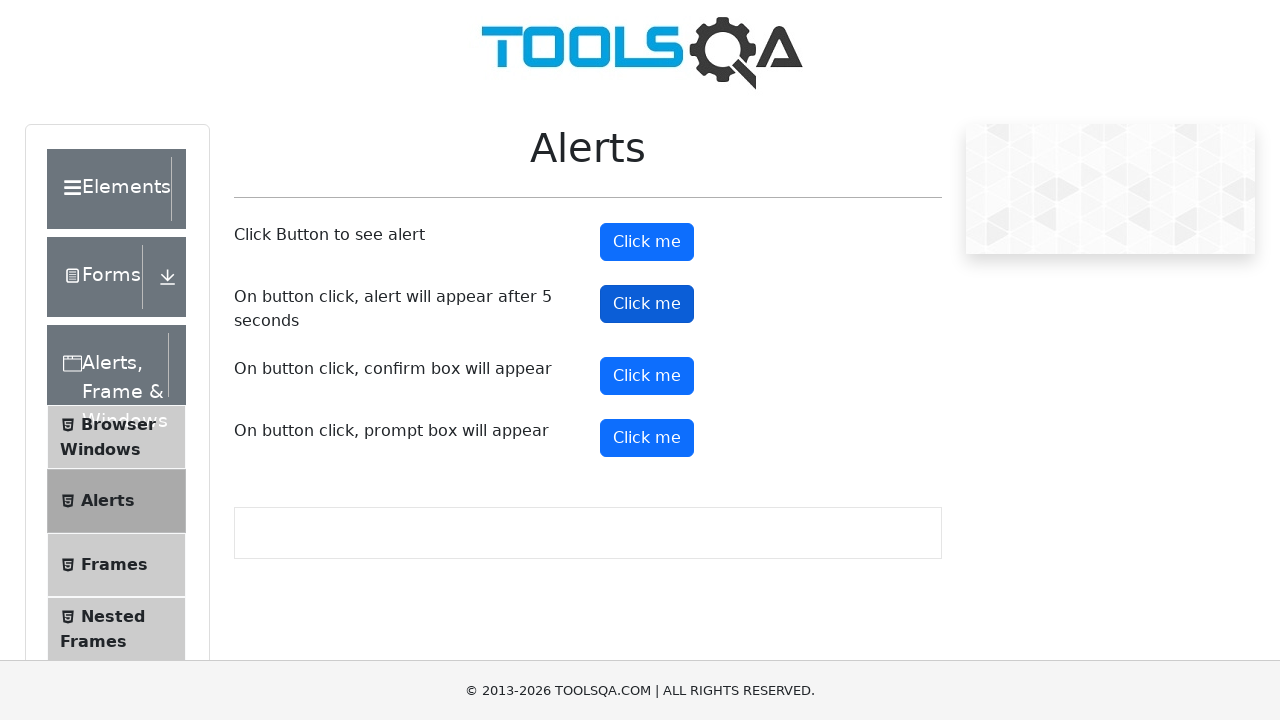